Tests right-click context menu functionality by right-clicking on an element, selecting 'Copy' from the context menu, and accepting the resulting alert

Starting URL: https://swisnl.github.io/jQuery-contextMenu/demo.html

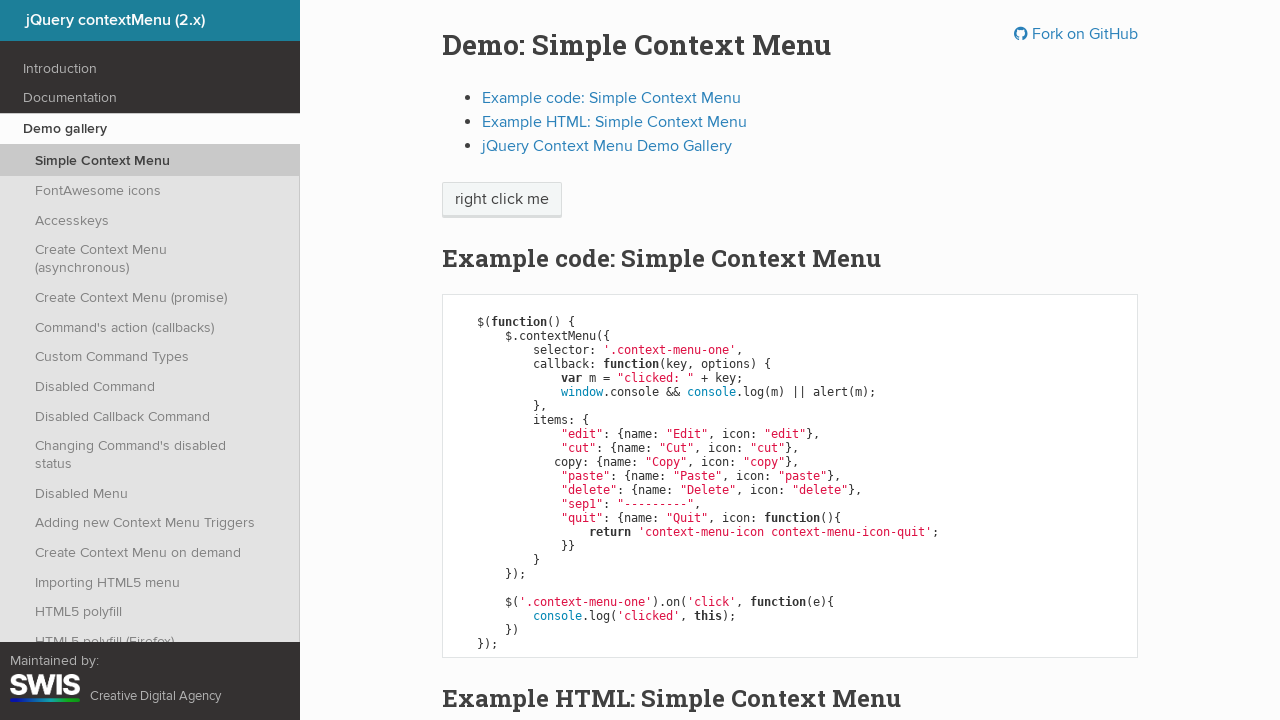

Located the element to right-click
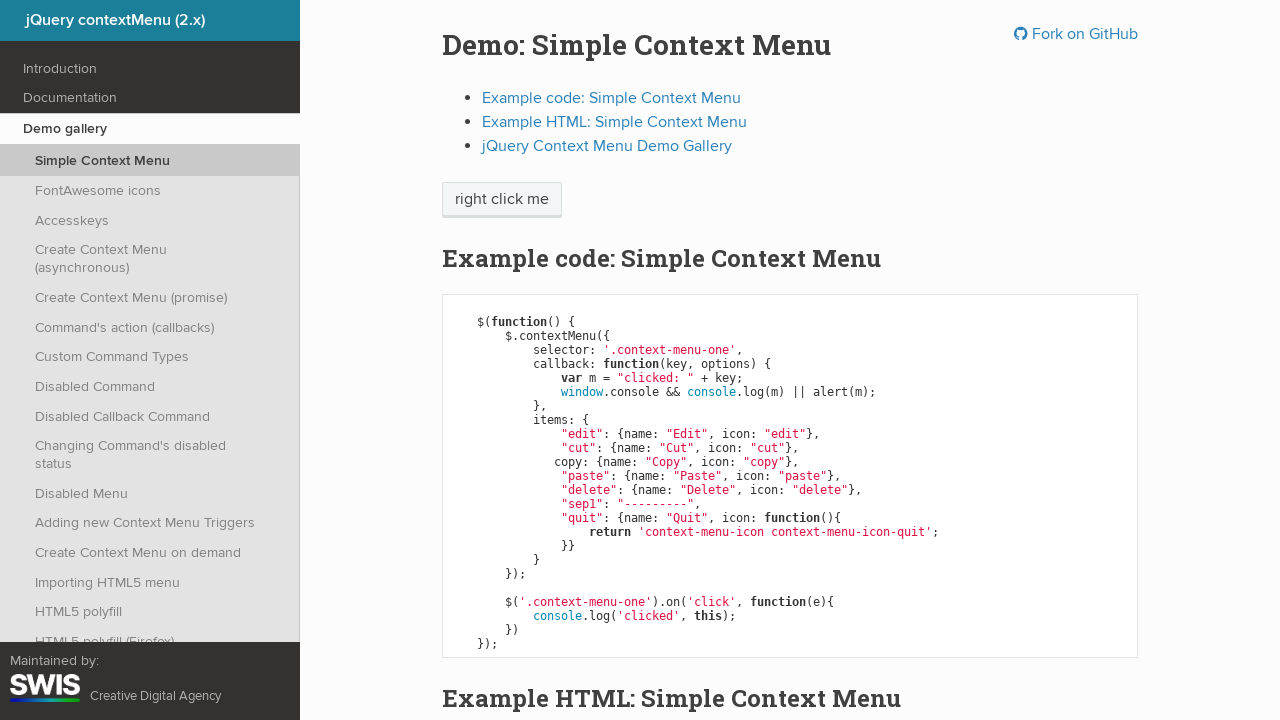

Right-clicked on the context menu element at (502, 200) on xpath=//span[@class='context-menu-one btn btn-neutral']
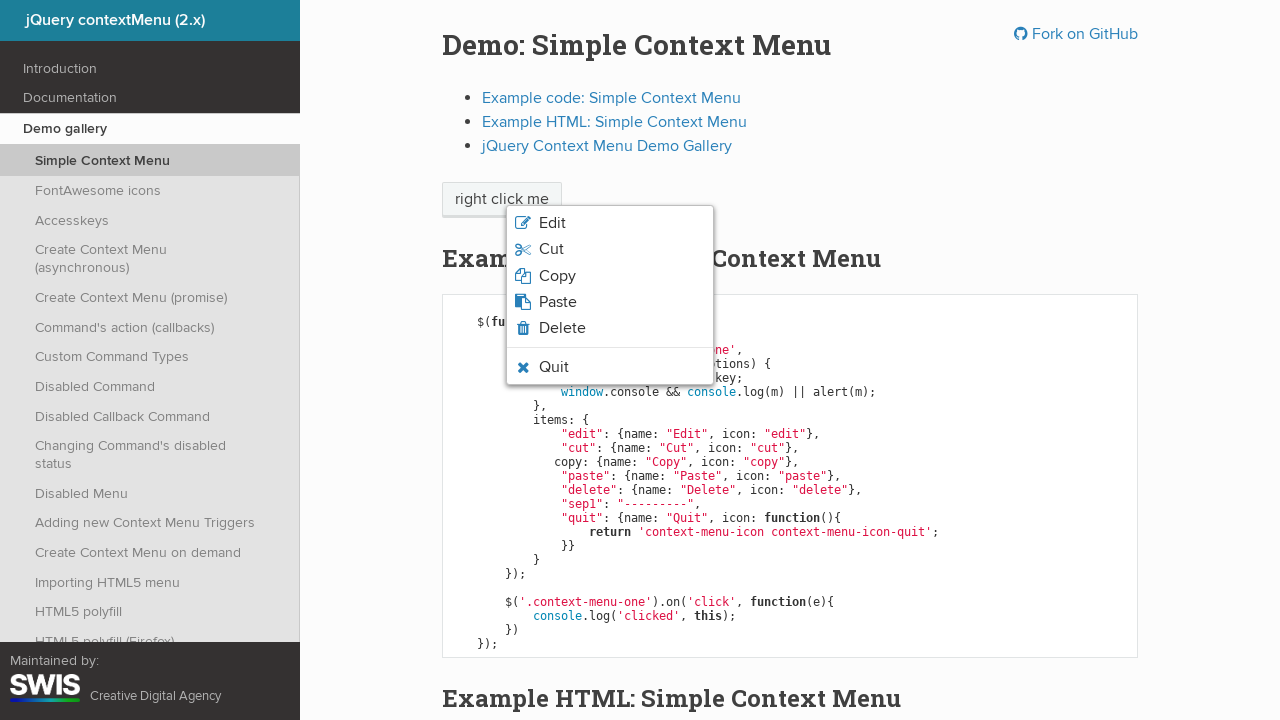

Selected 'Copy' from the context menu at (557, 276) on xpath=//span[normalize-space()='Copy']
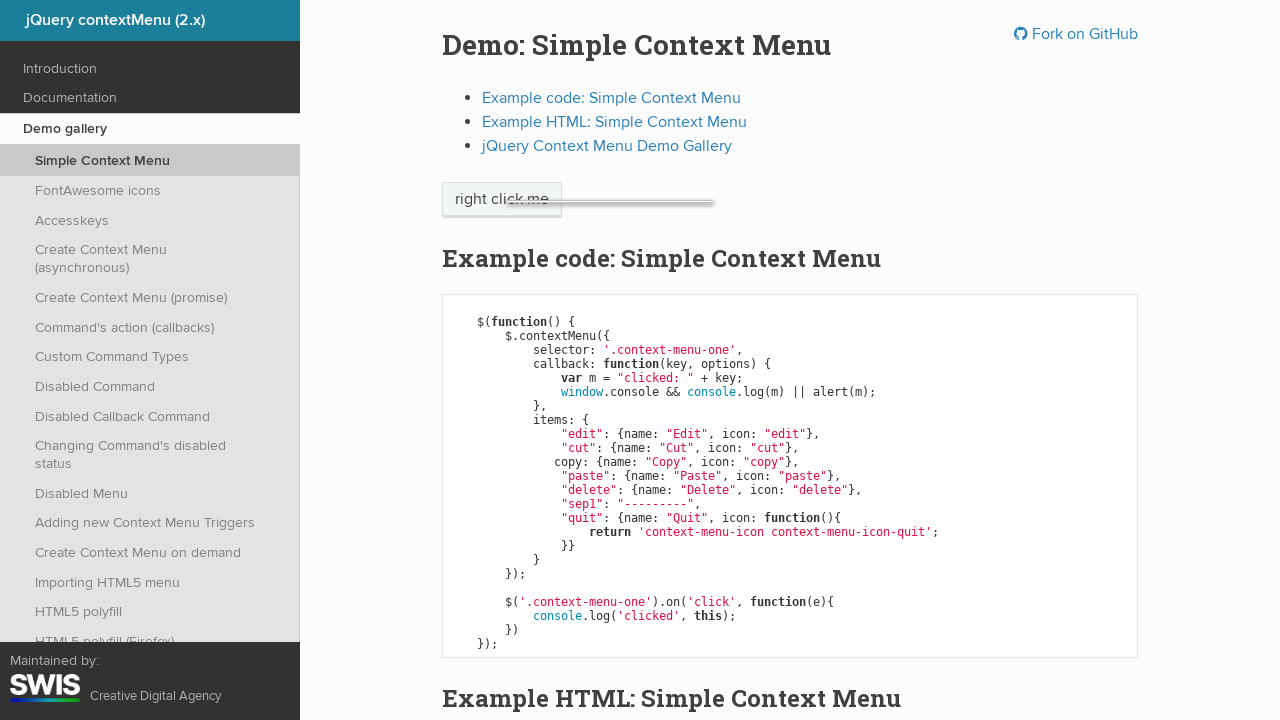

Set up dialog handler to accept alerts
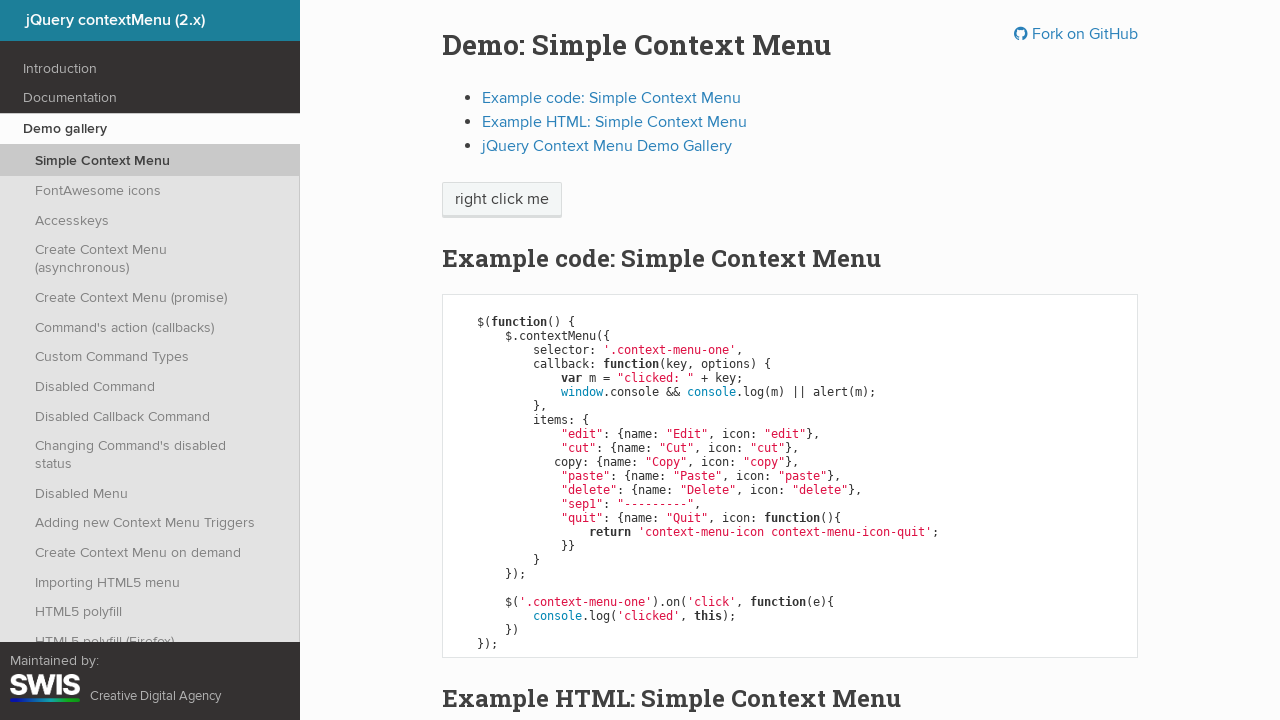

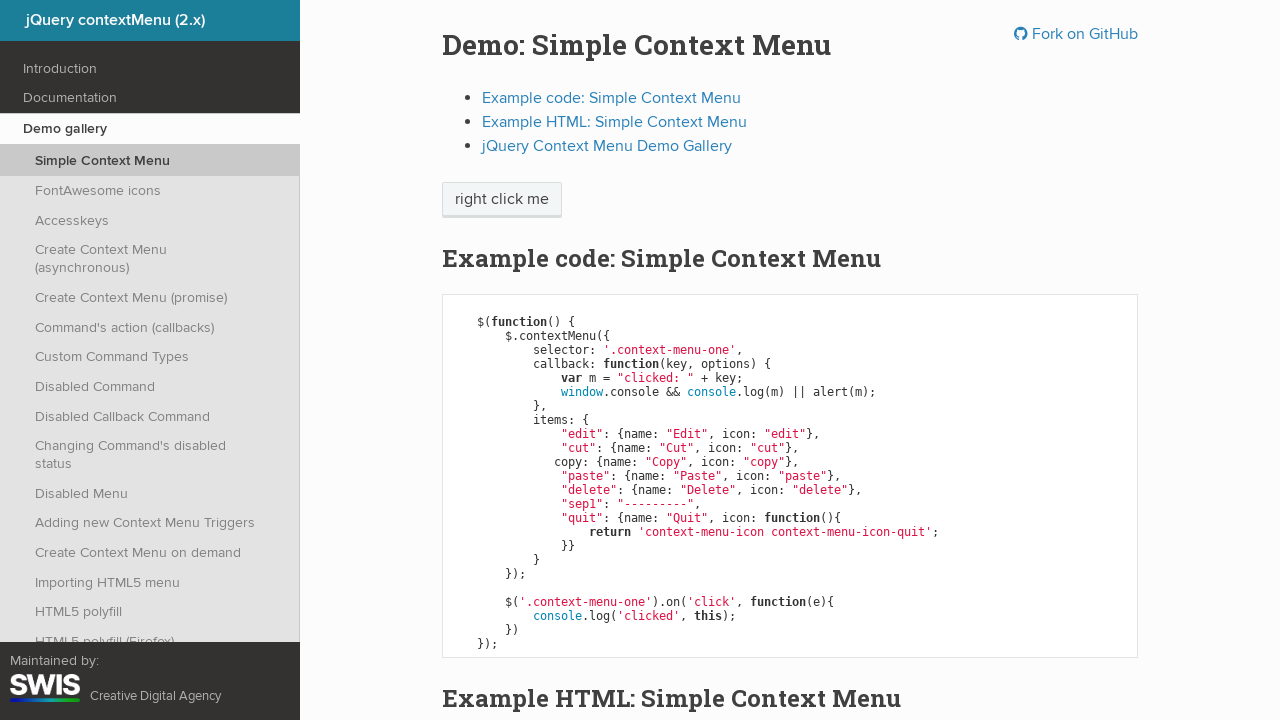